Navigates to the SKARB NGO website and verifies the main title is displayed correctly

Starting URL: https://skarb.foxminded.ua/

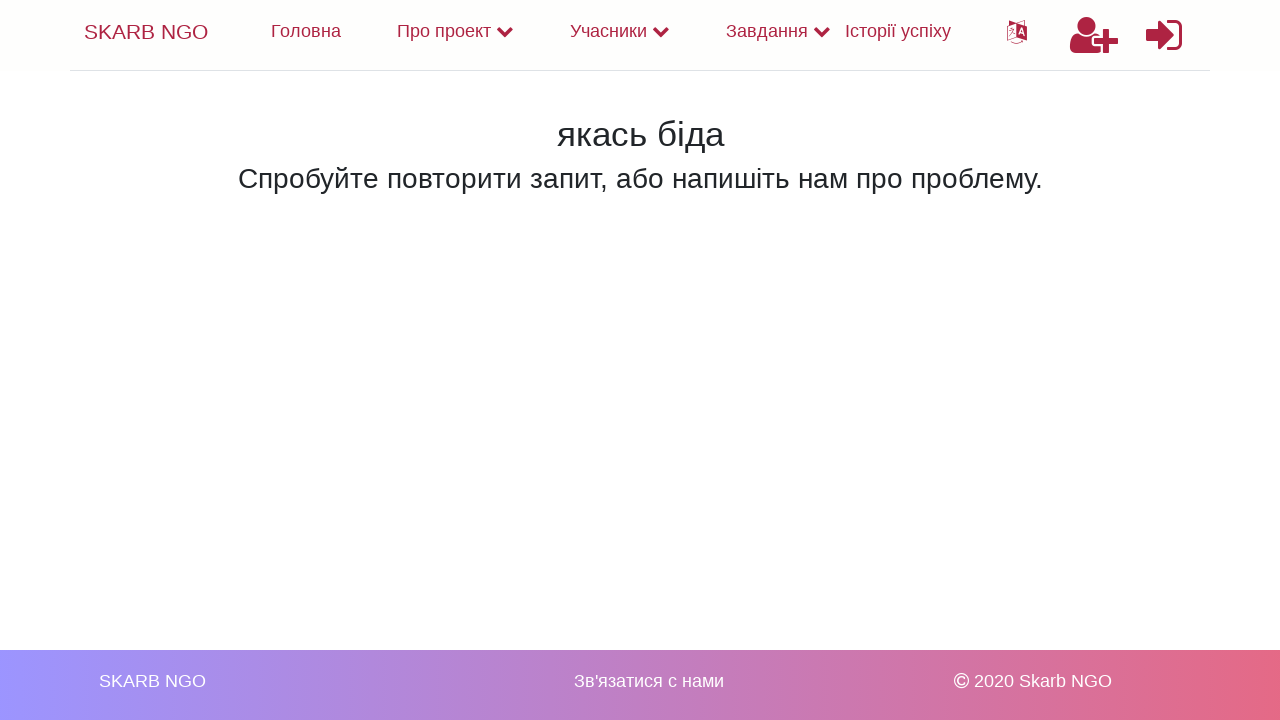

Navigated to SKARB NGO website
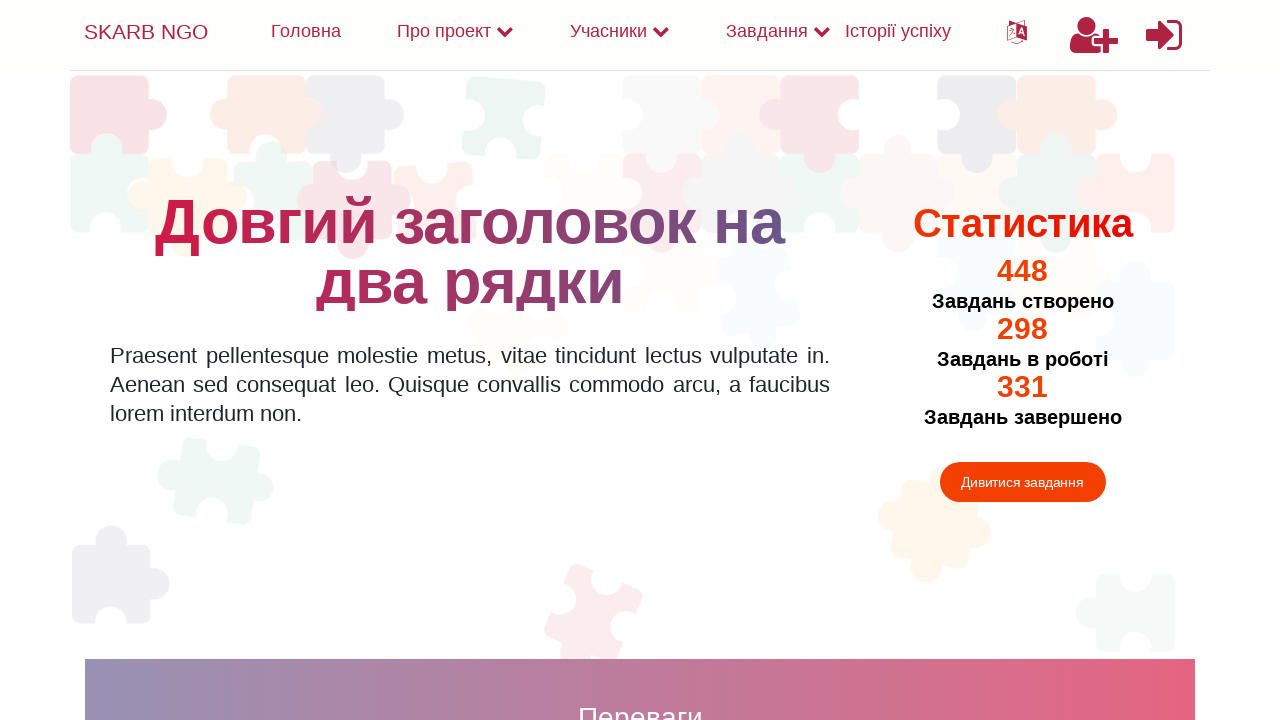

Main title element loaded and is visible
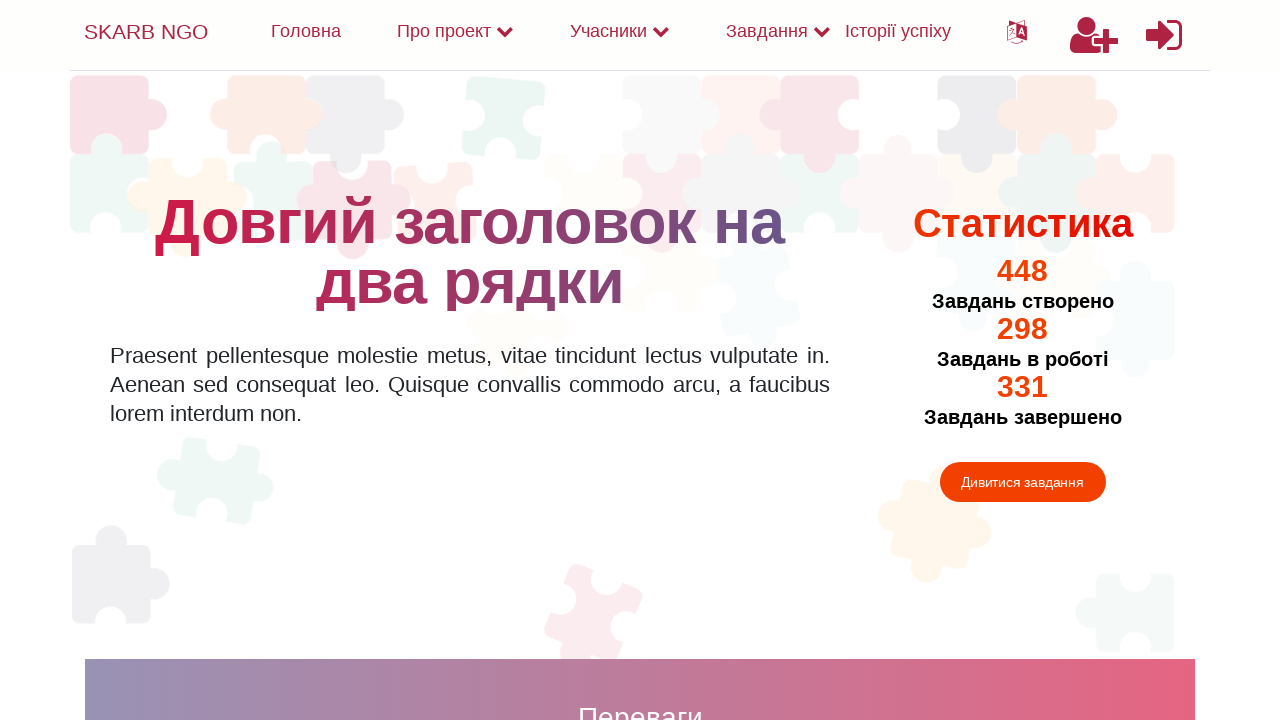

Verified main title text is 'SKARB NGO'
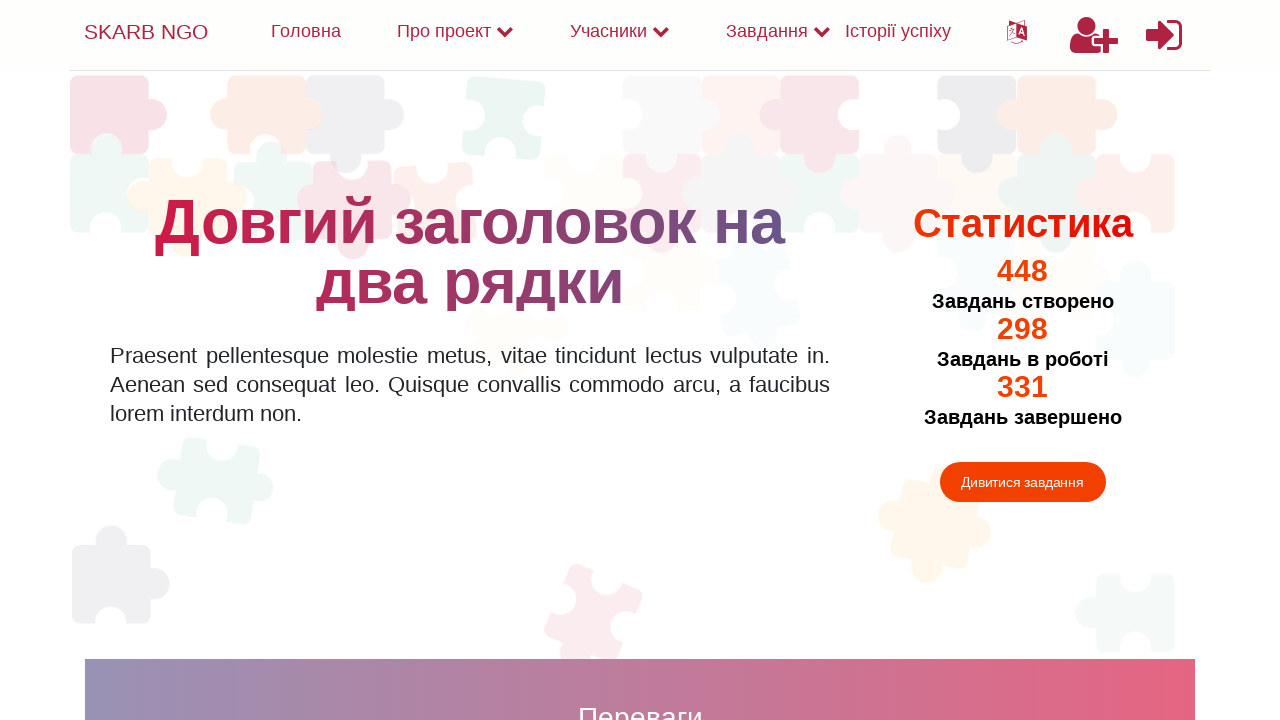

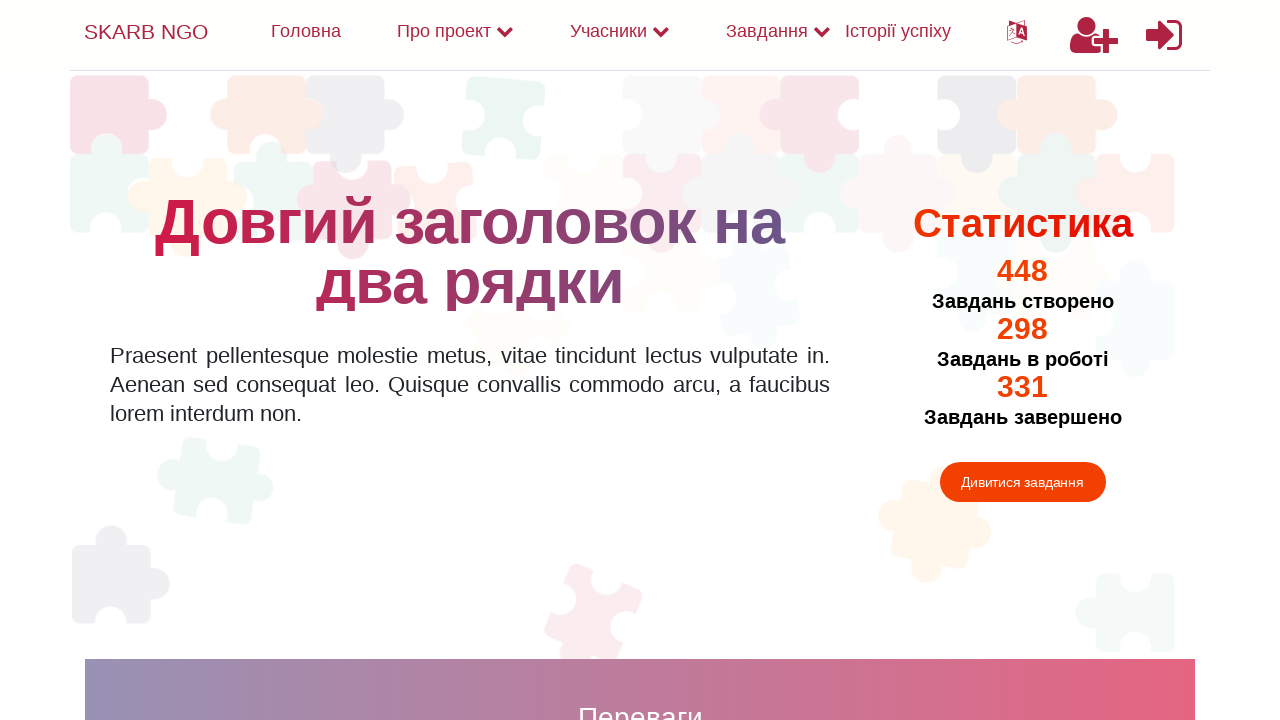